Tests filling and submitting a practice form with various input fields

Starting URL: https://demoqa.com/automation-practice-form

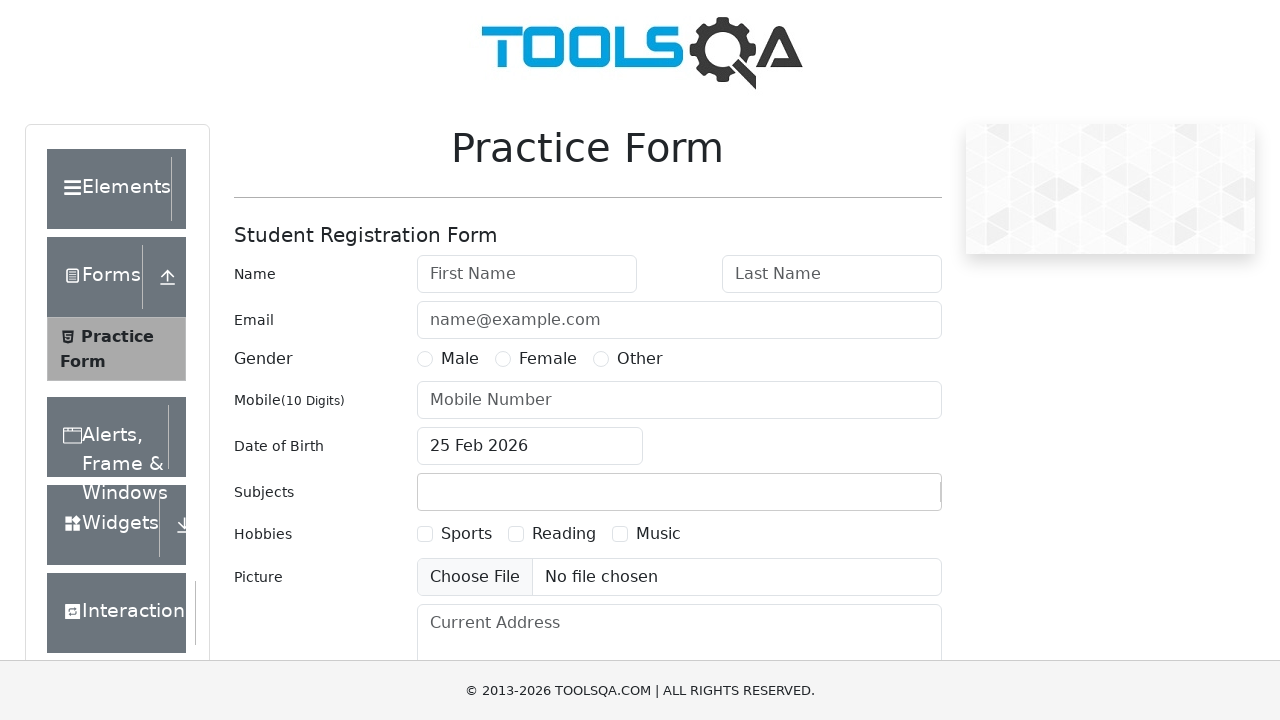

Scrolled first name field into view
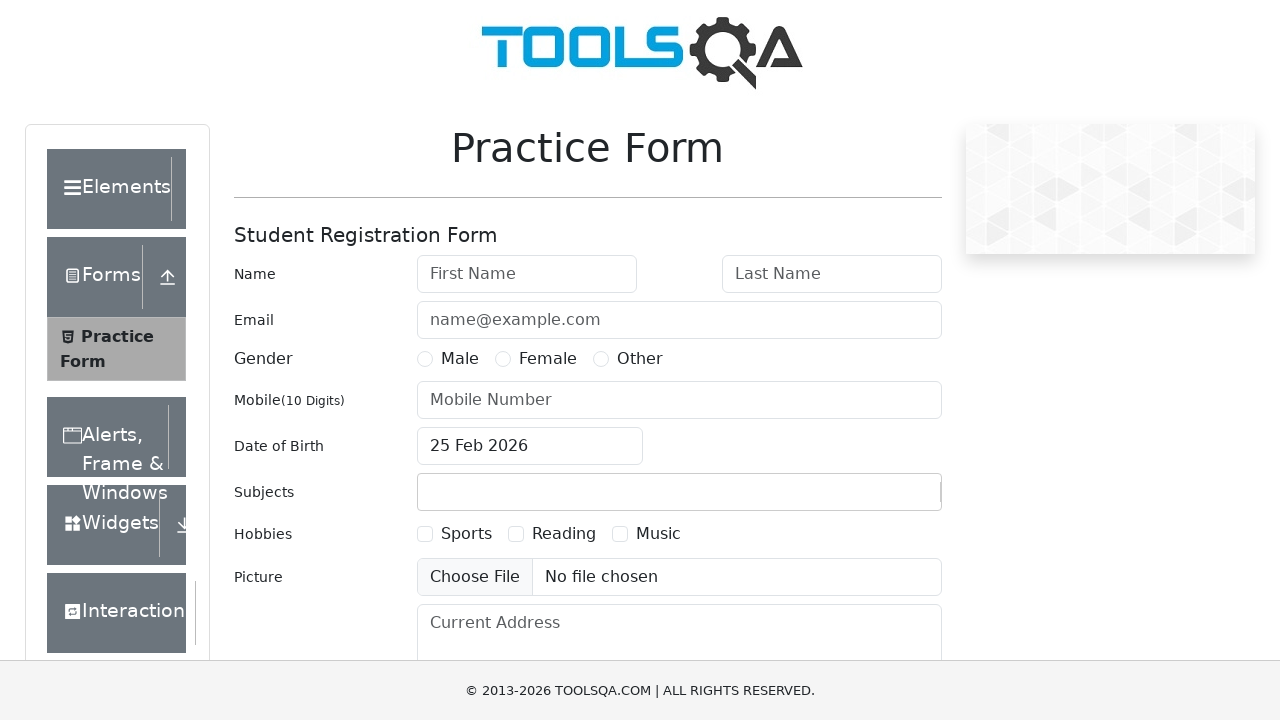

Filled first name field with 'Irina' on #firstName
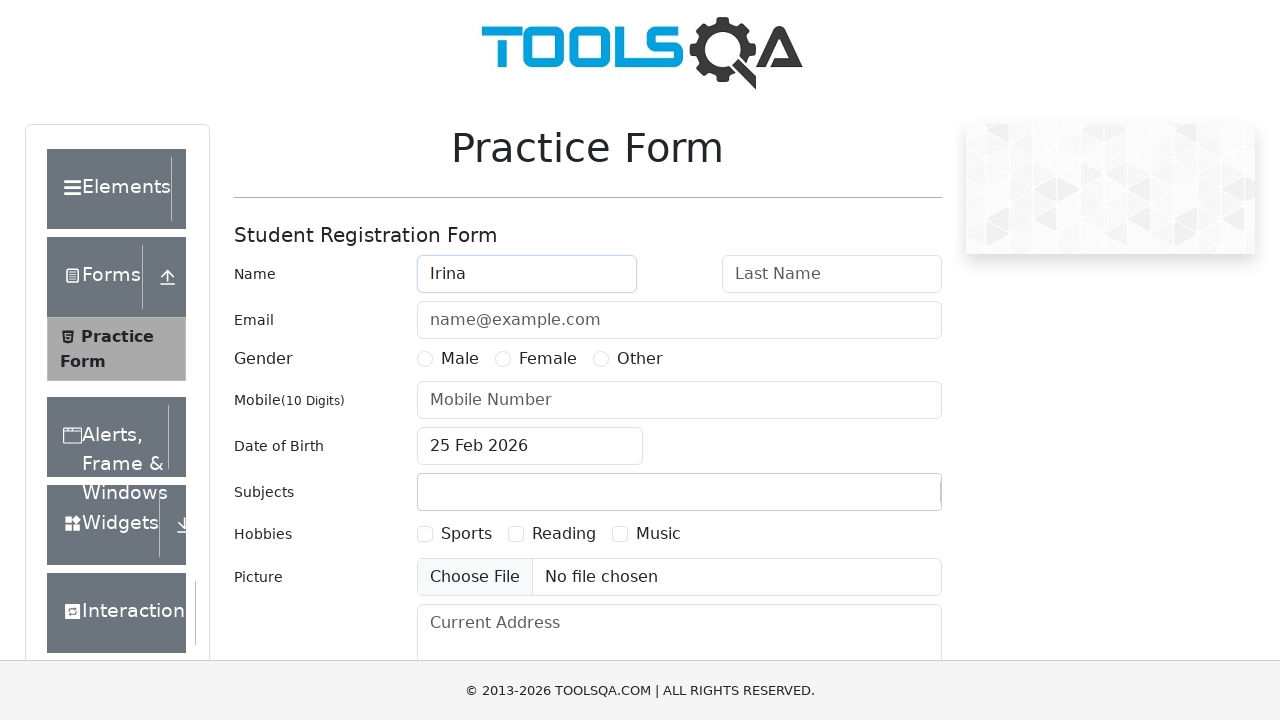

Scrolled last name field into view
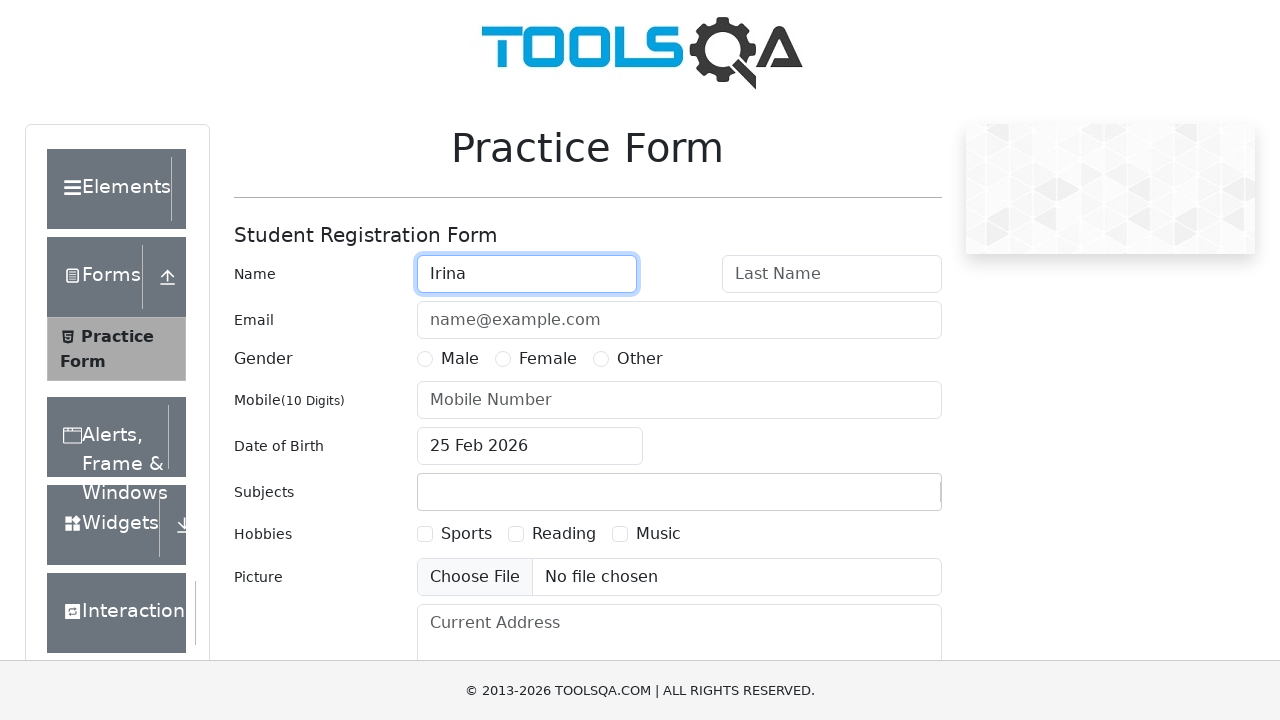

Filled last name field with 'Kuperman' on #lastName
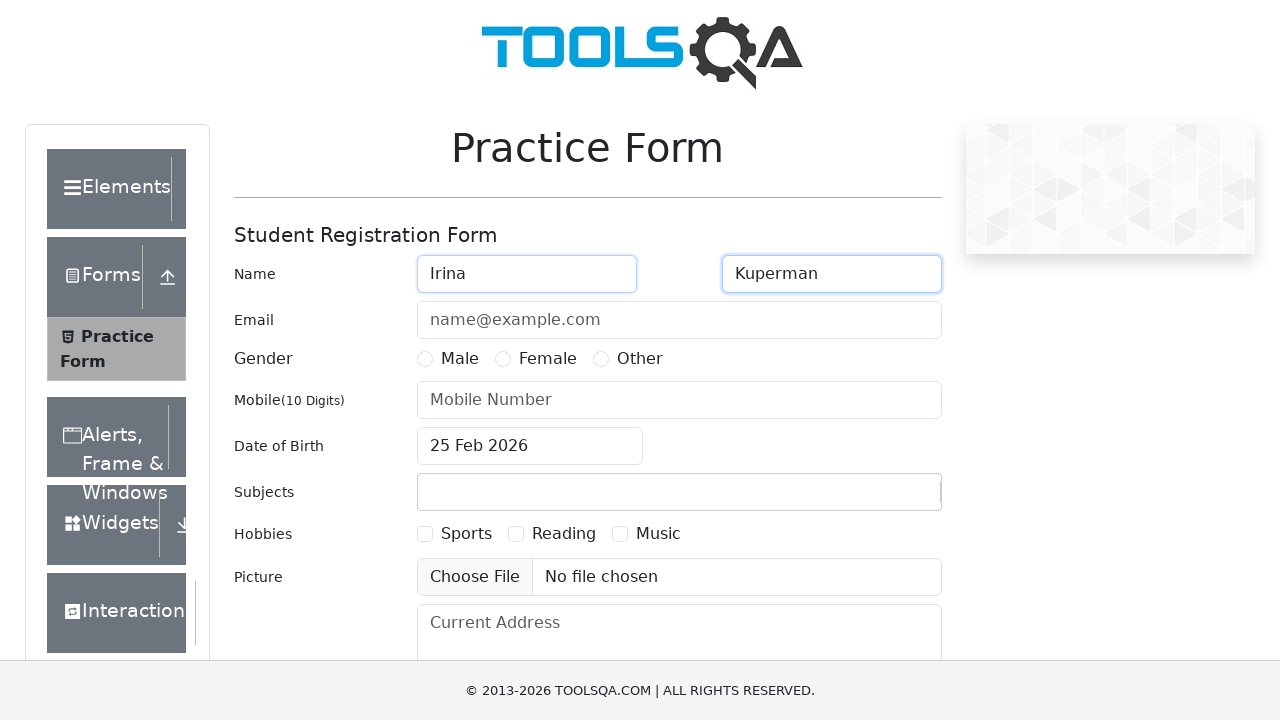

Scrolled email field into view
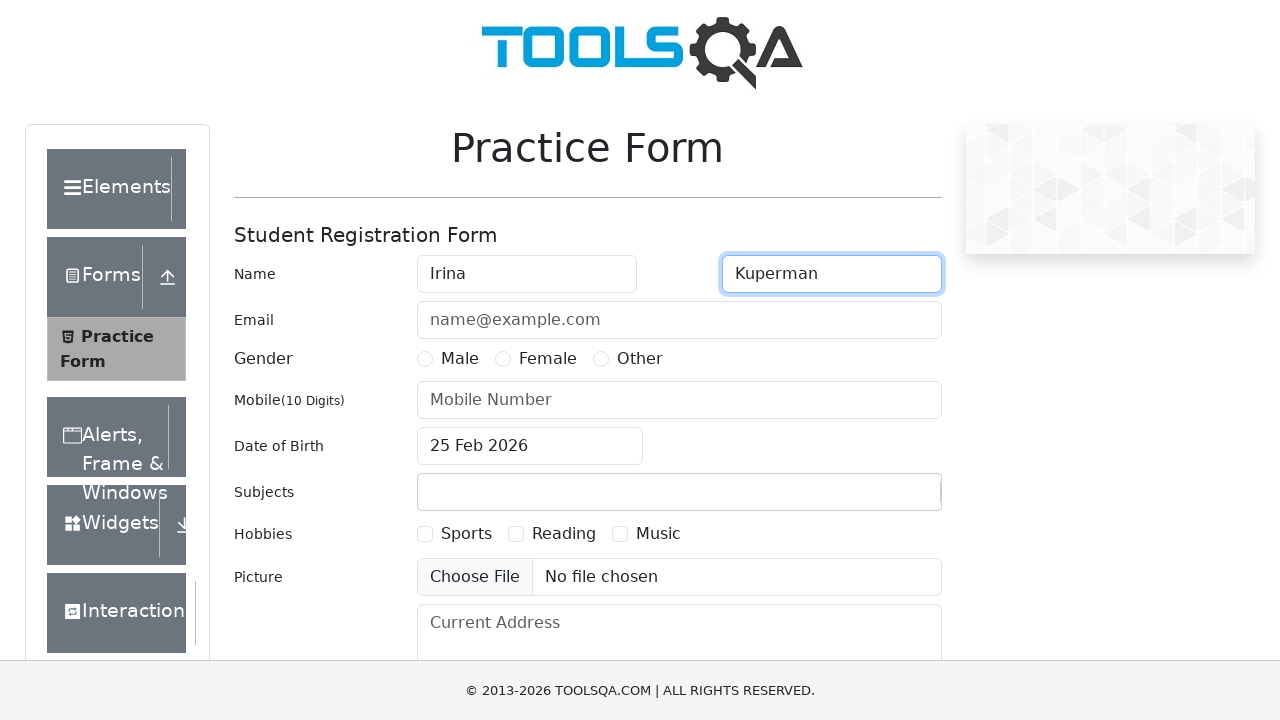

Filled email field with 'ama@ama.com' on #userEmail
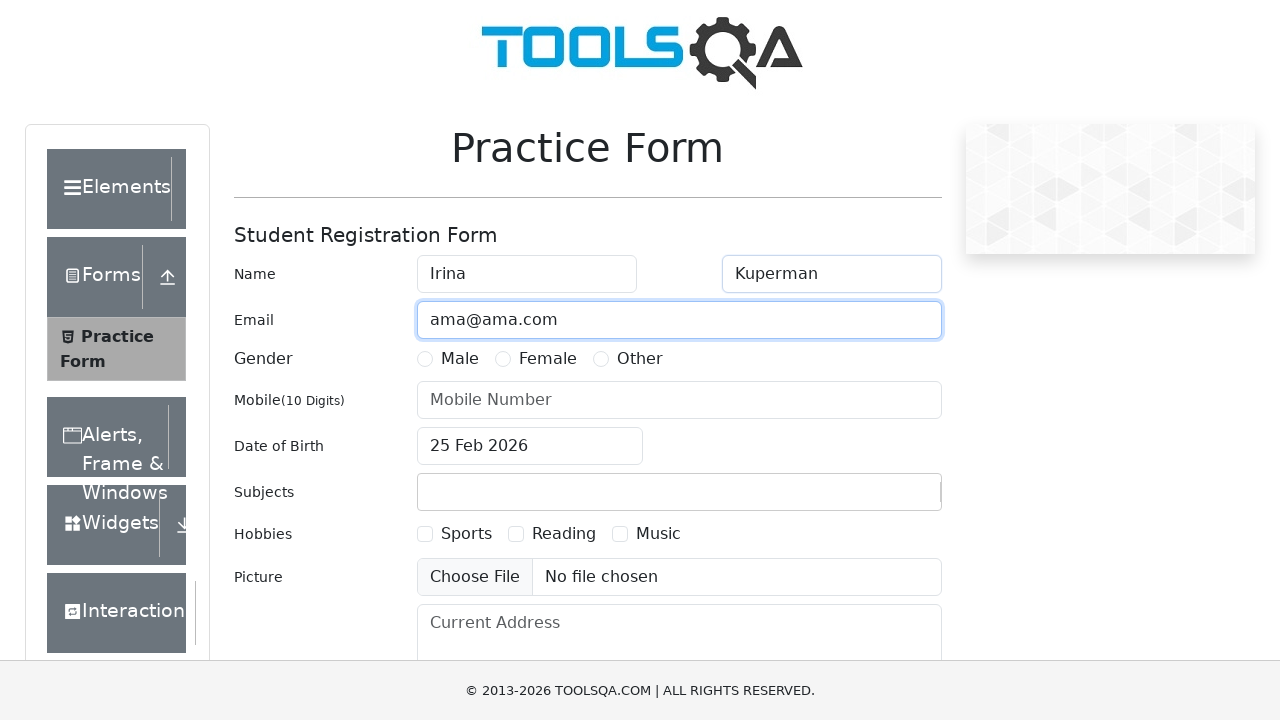

Scrolled gender radio button into view
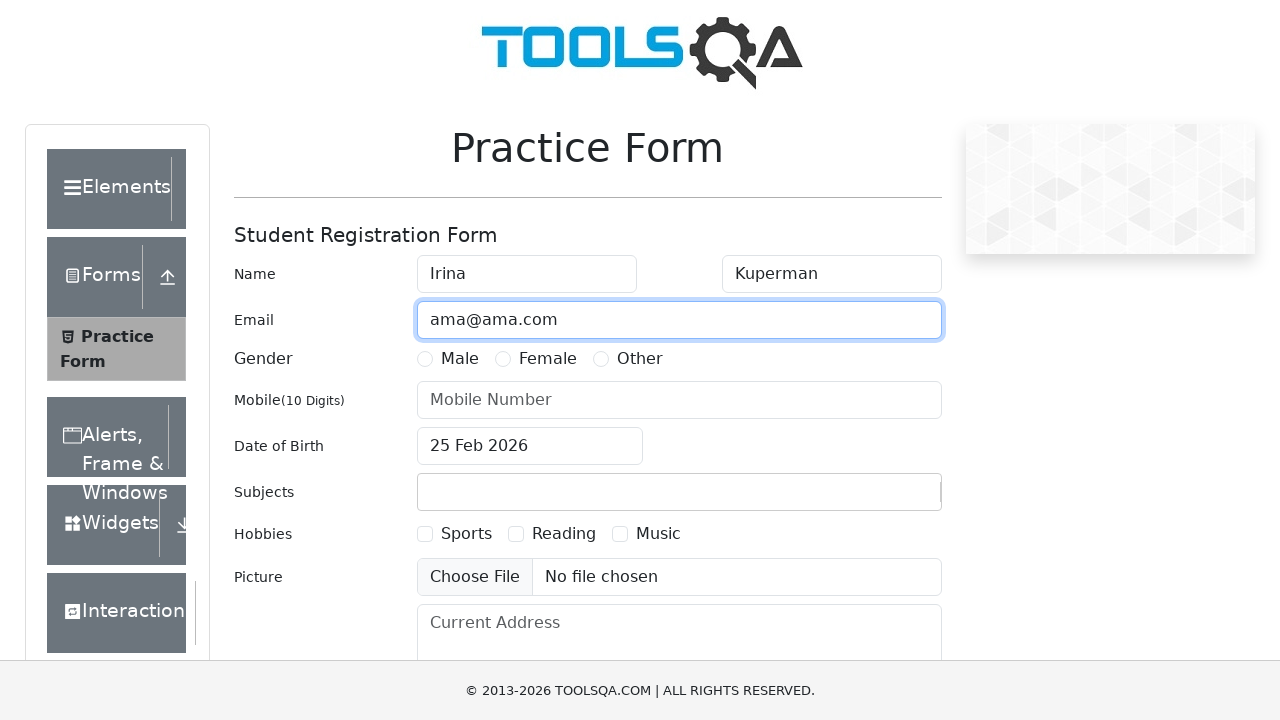

Selected gender radio button (Female) at (548, 359) on label[for='gender-radio-2']
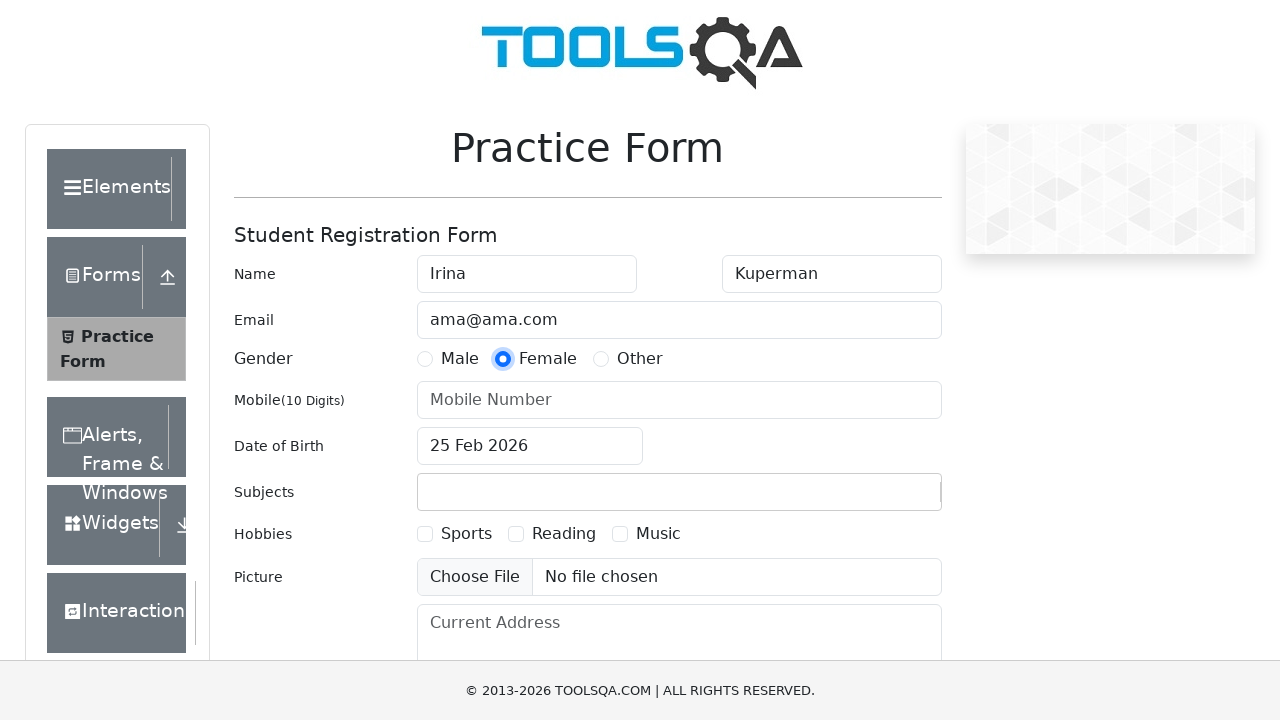

Scrolled phone number field into view
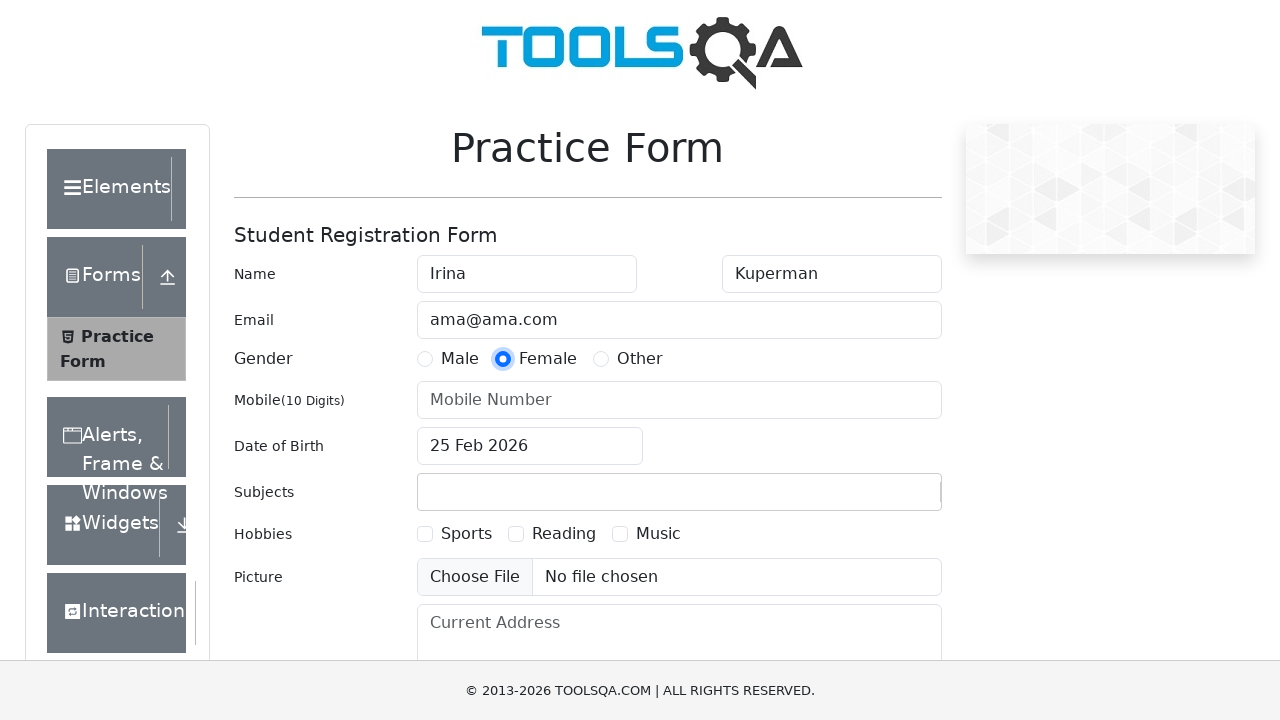

Filled phone number field with '1234567890' on #userNumber
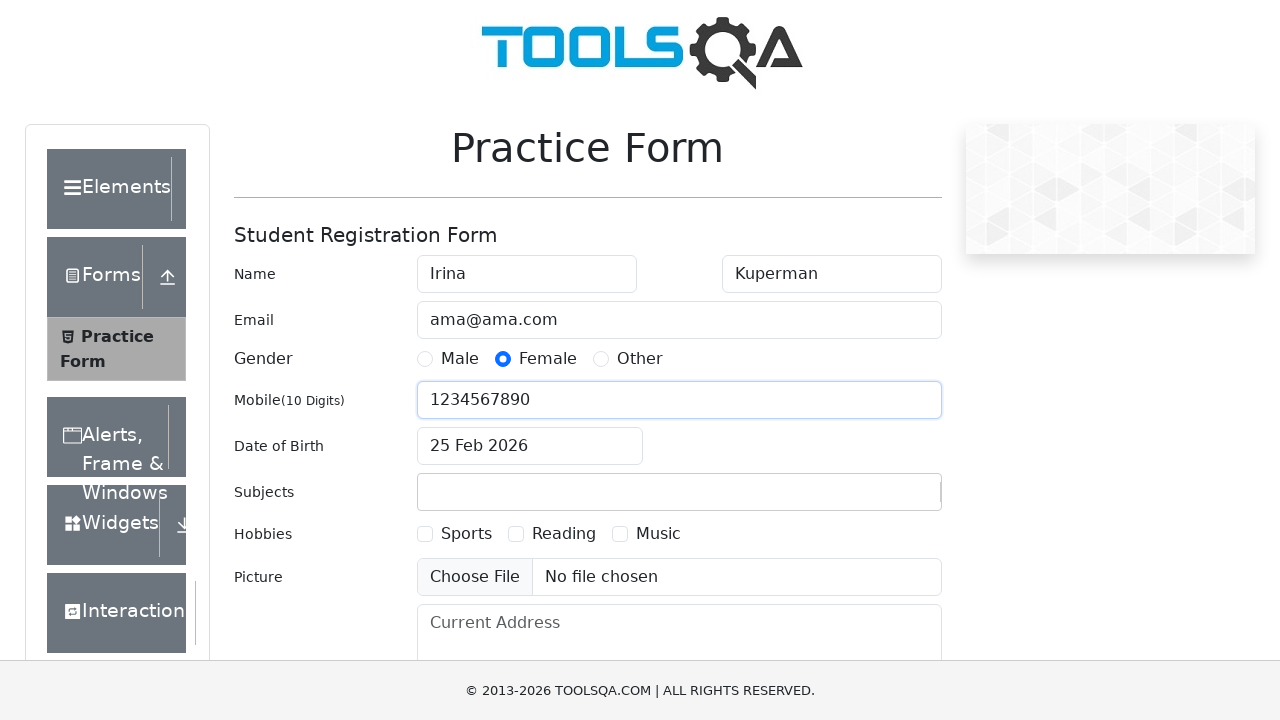

Scrolled submit button into view
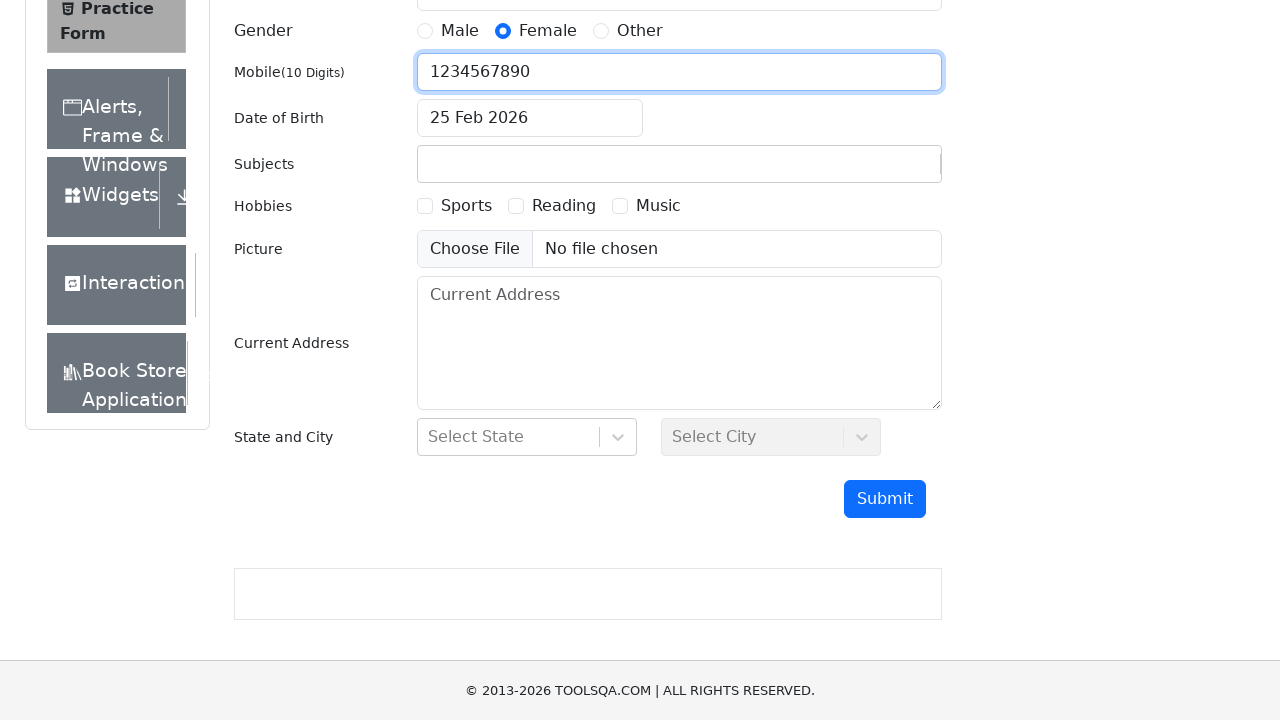

Clicked submit button to submit practice form at (885, 499) on #submit
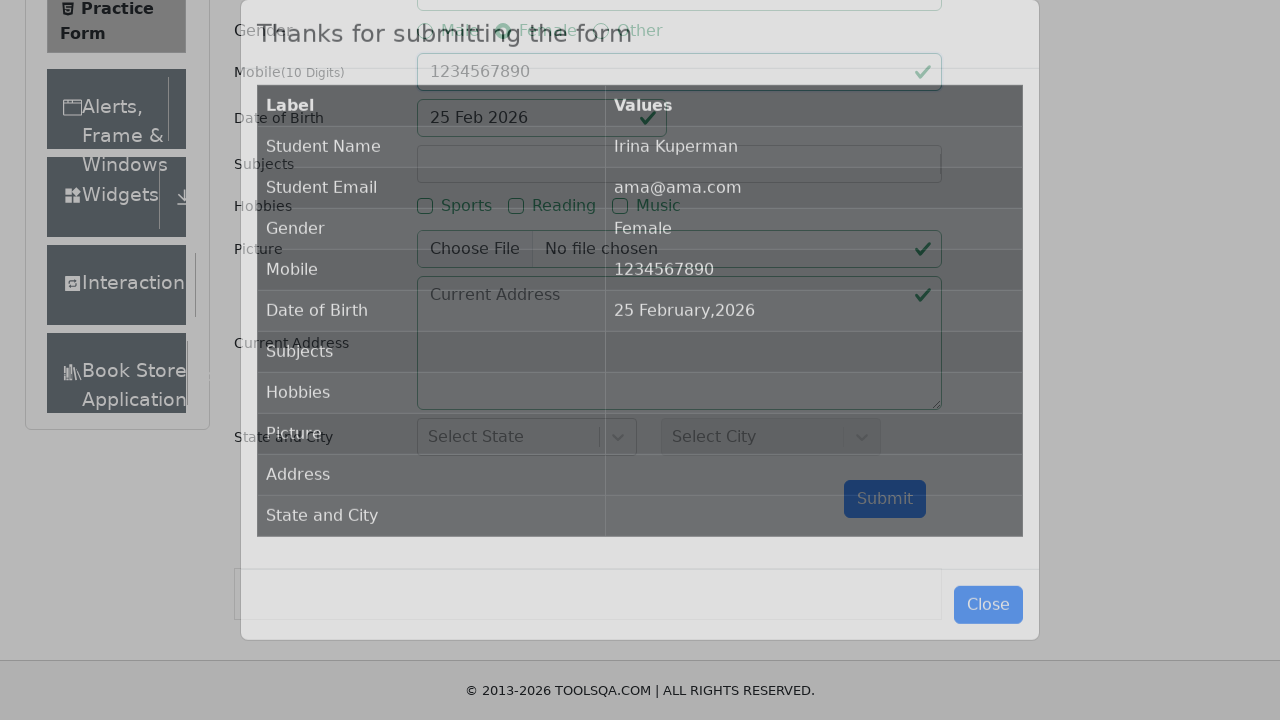

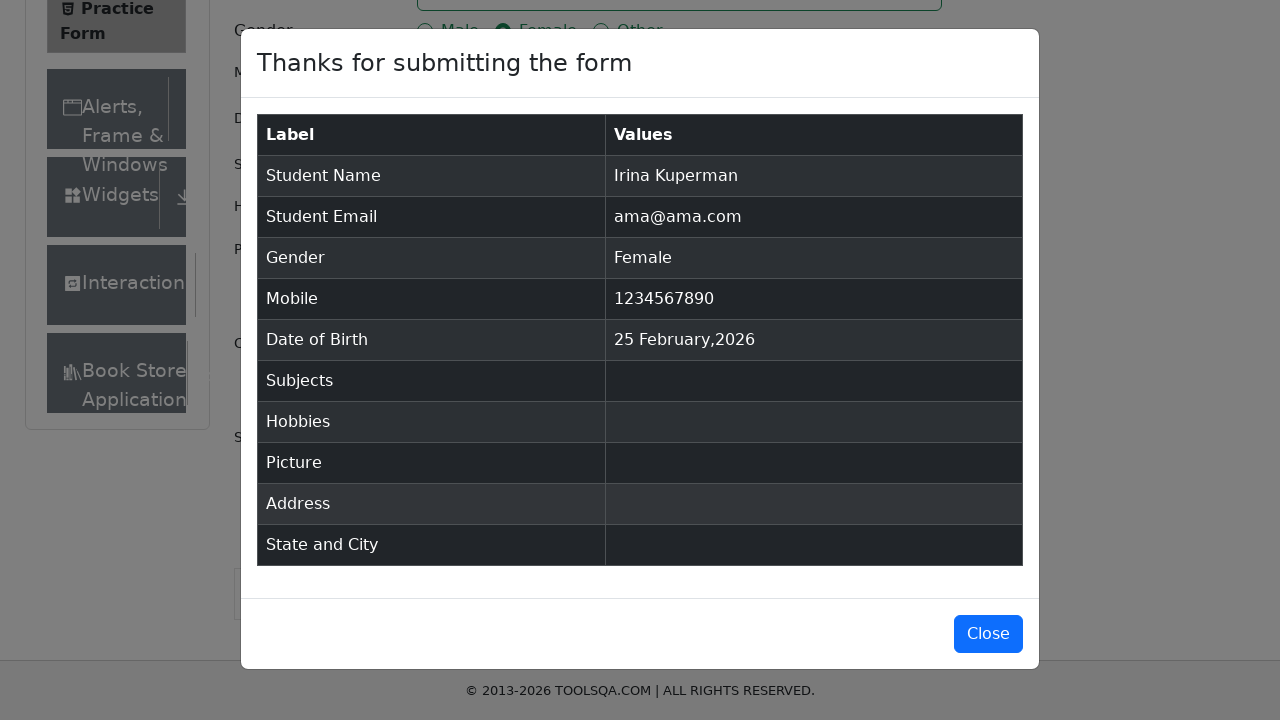